Tests checkbox interaction by clicking a checkbox element and verifying its state changes, then reads the page heading text

Starting URL: https://formy-project.herokuapp.com/checkbox

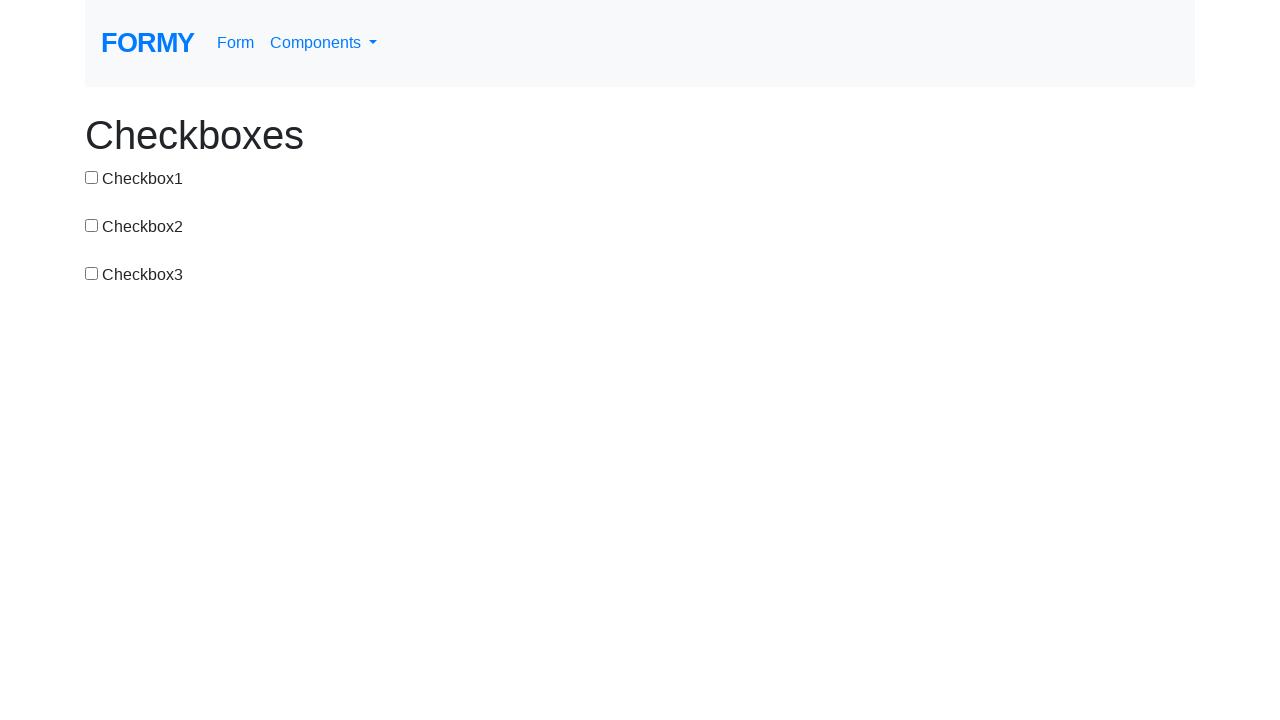

Clicked checkbox element to toggle its state at (92, 177) on #checkbox-1
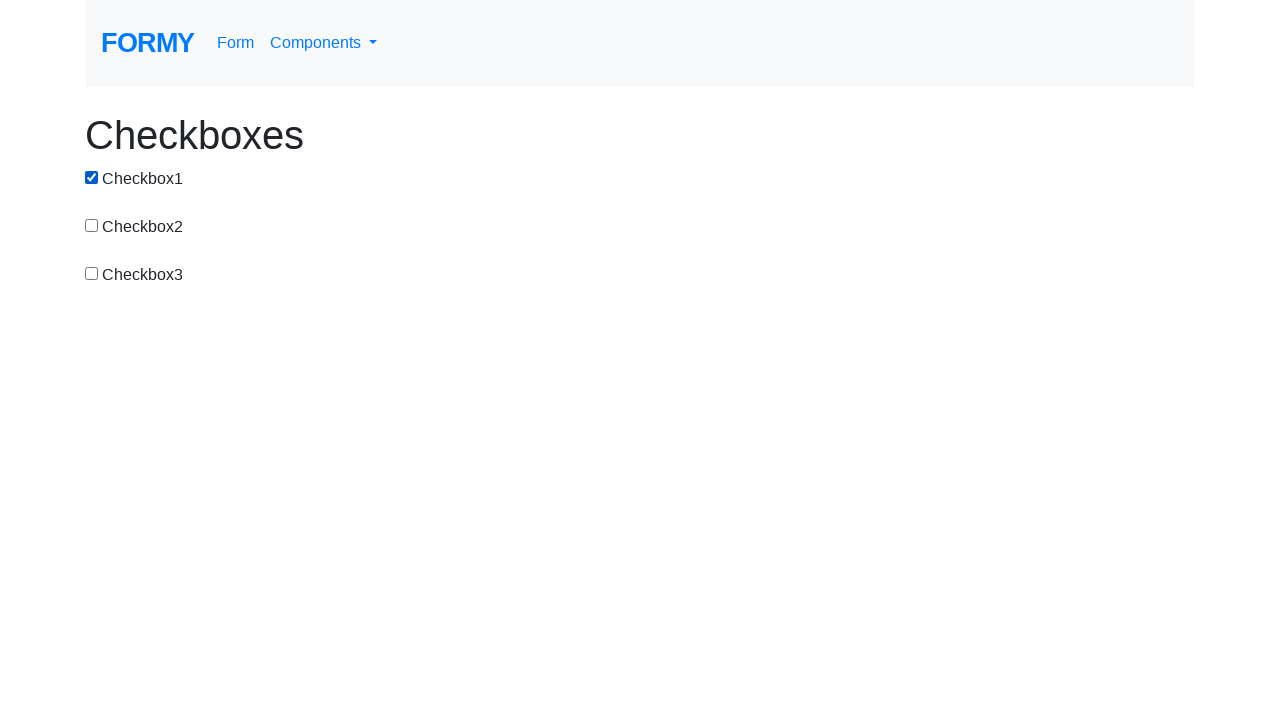

Heading element became visible
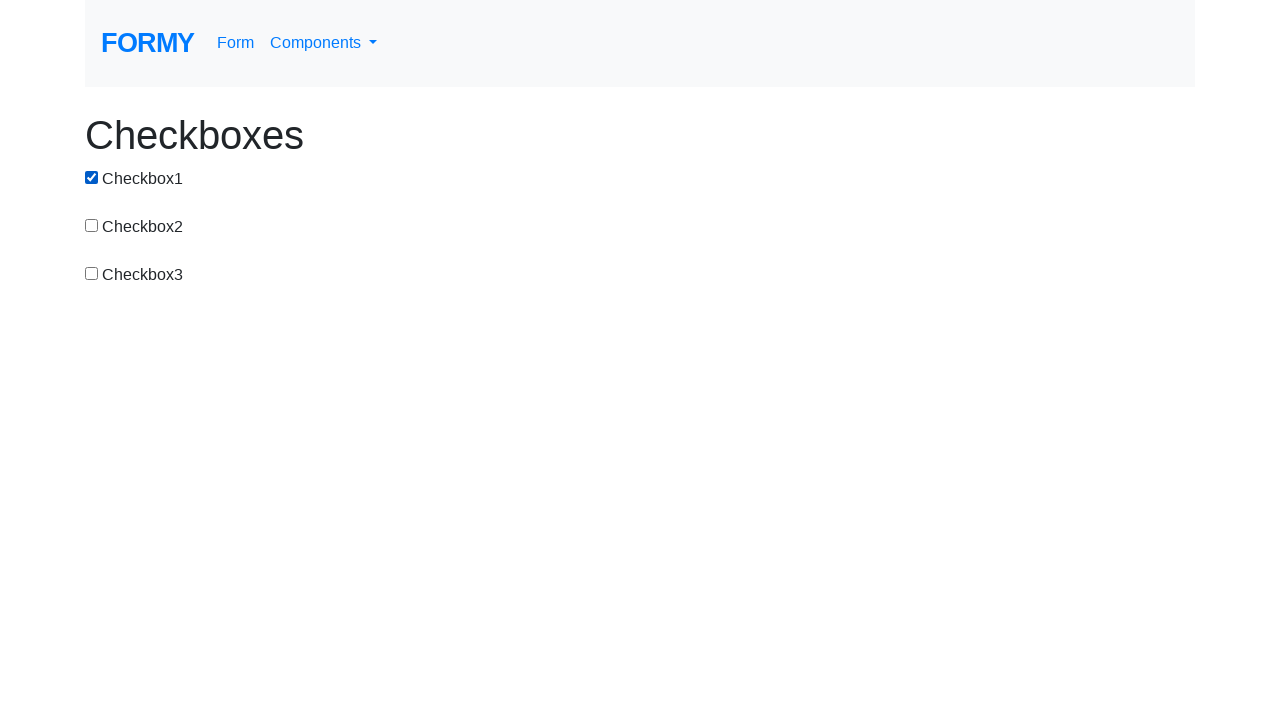

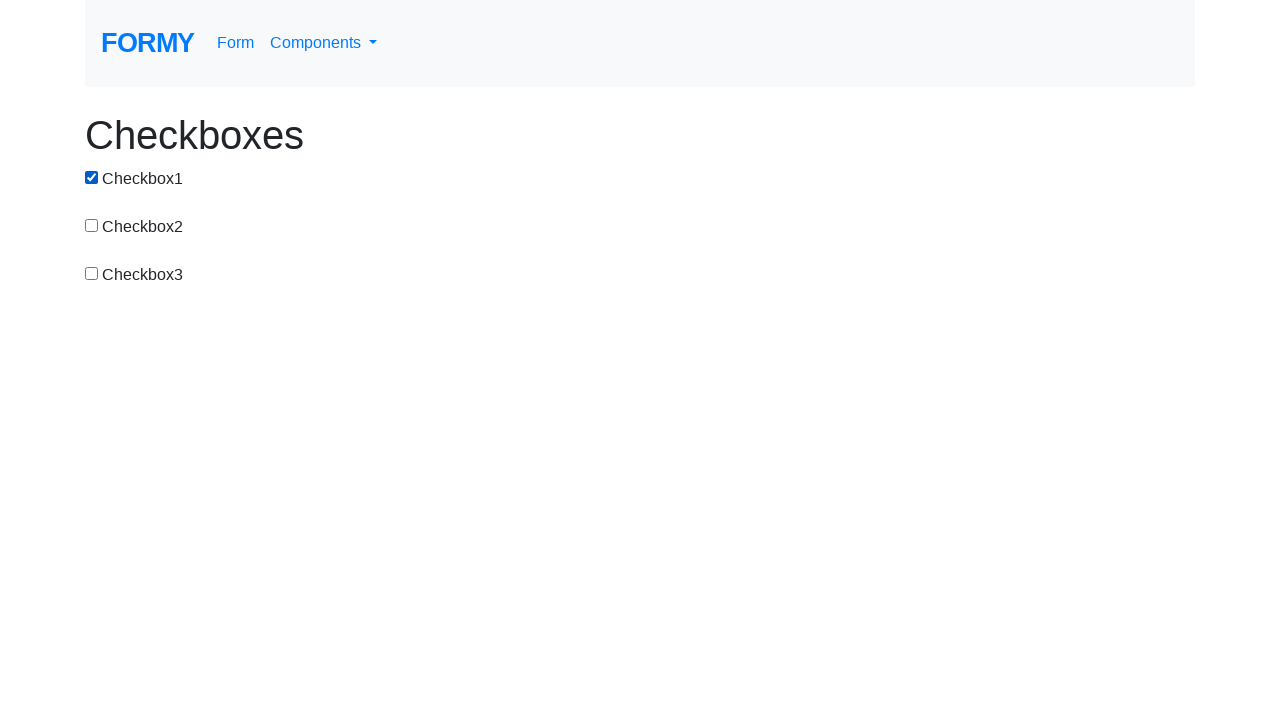